Navigates to a subcategory page by hovering over the main menu item and clicking on a subcategory option

Starting URL: http://litecart.stqa.ru/en/

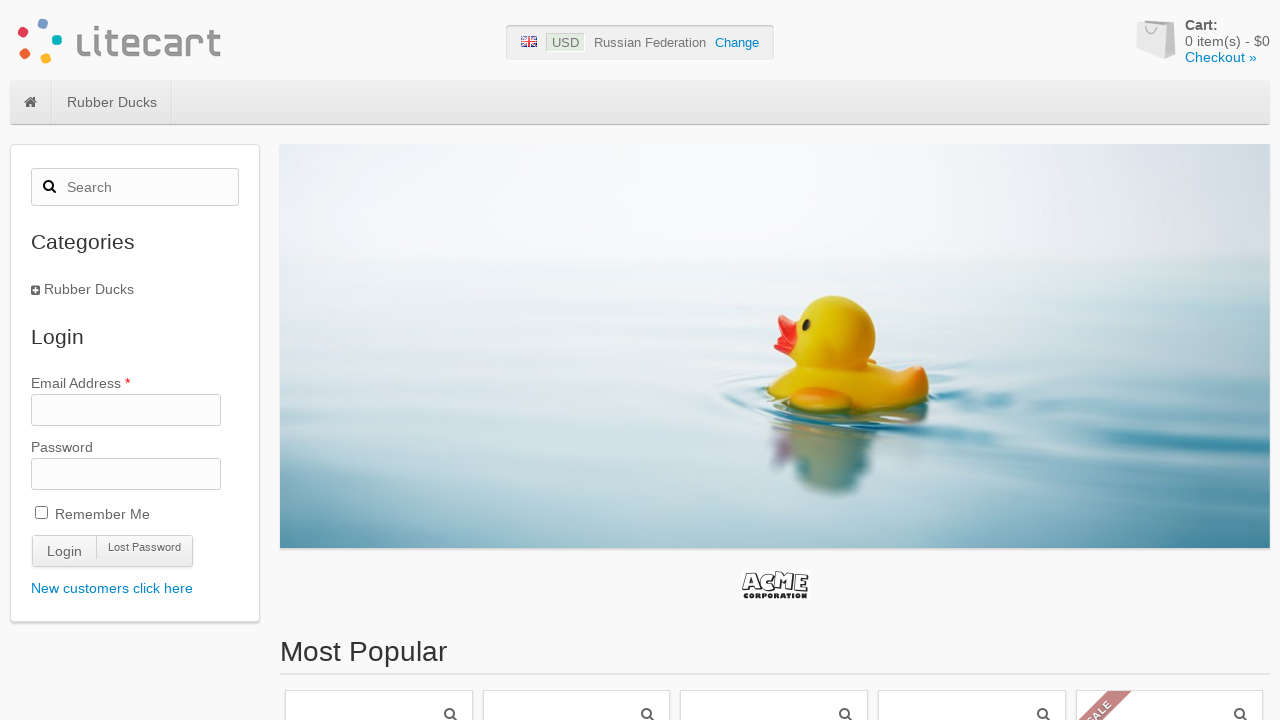

Hovered over main menu item to reveal subcategory options at (112, 102) on #site-menu .category-1 > a
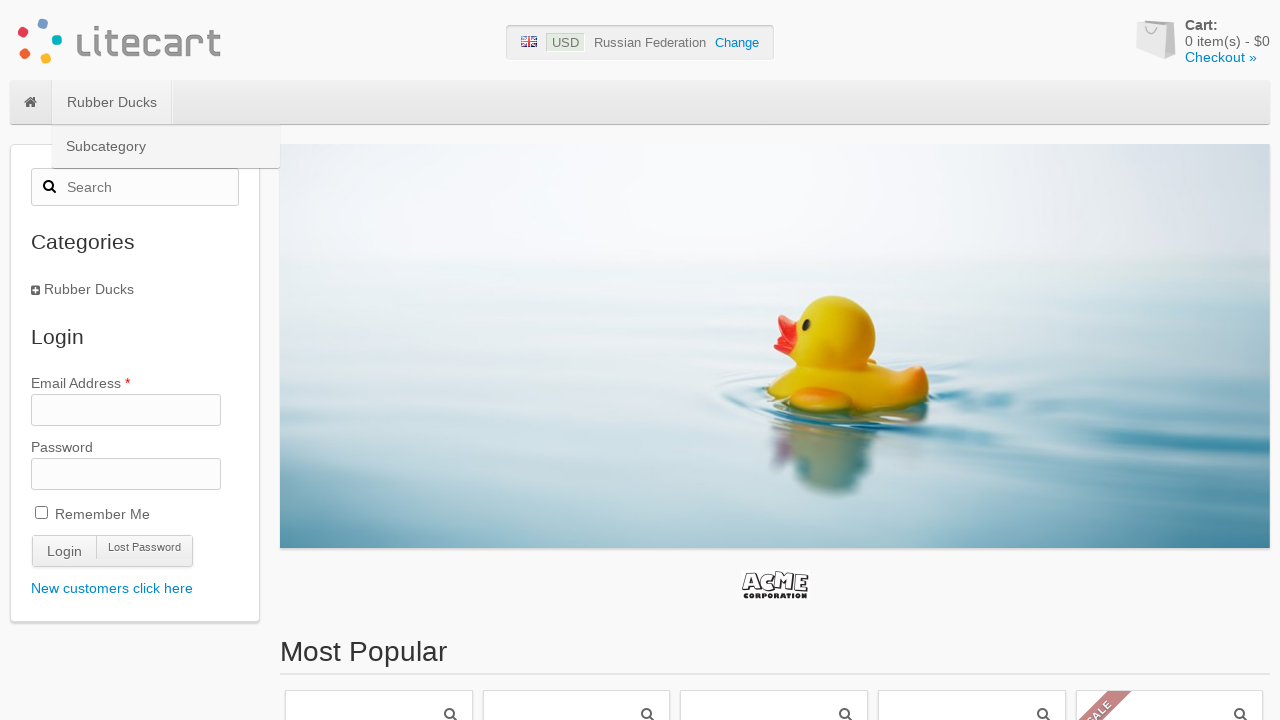

Clicked on subcategory option from the menu at (112, 147)
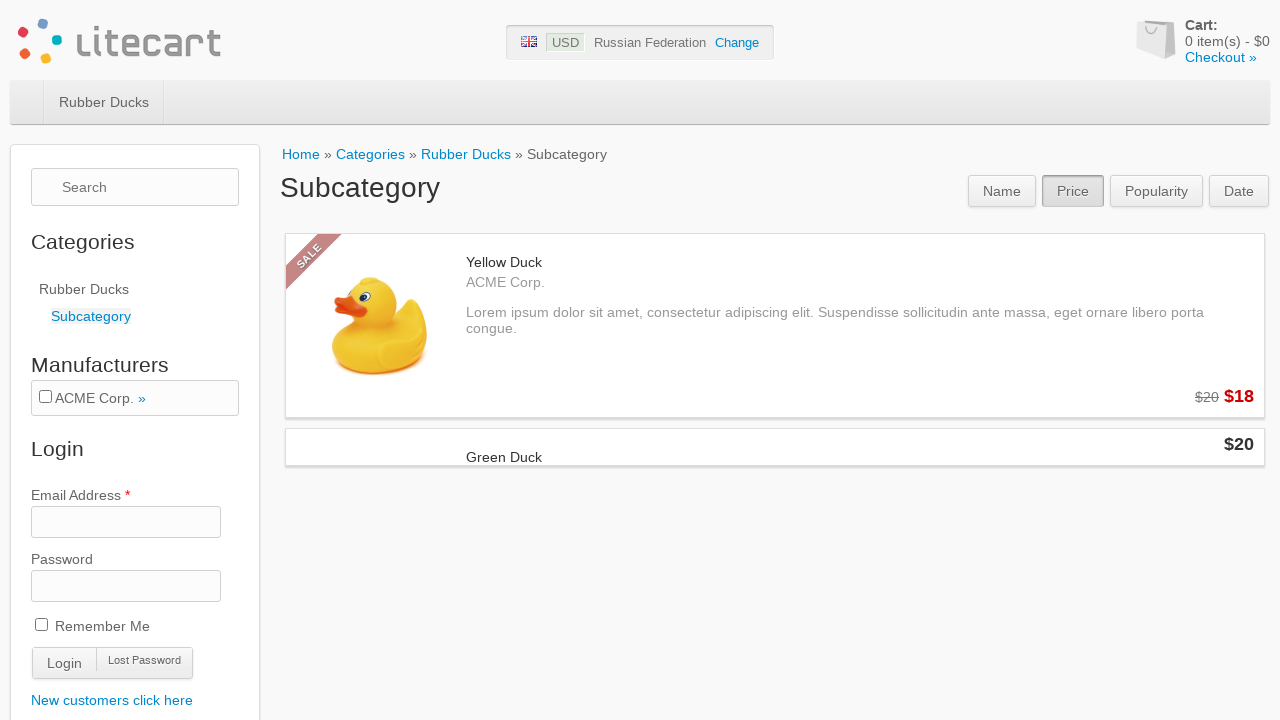

Subcategory page loaded successfully with title element visible
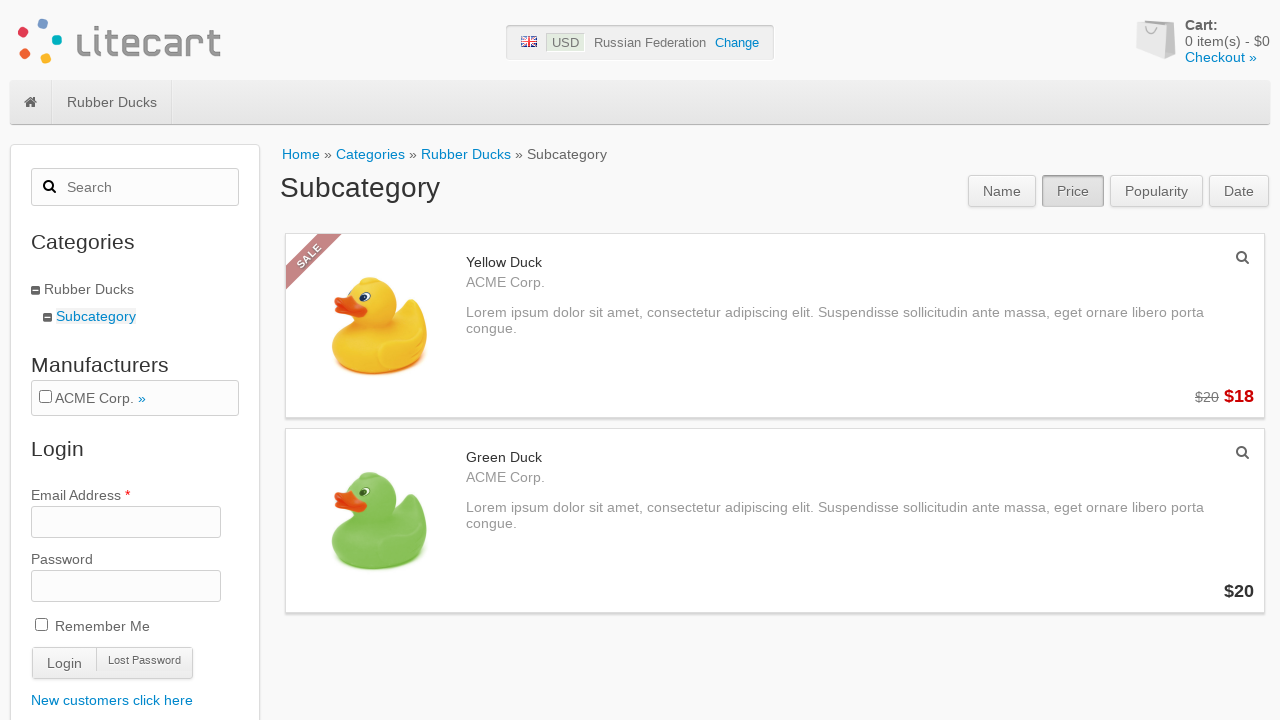

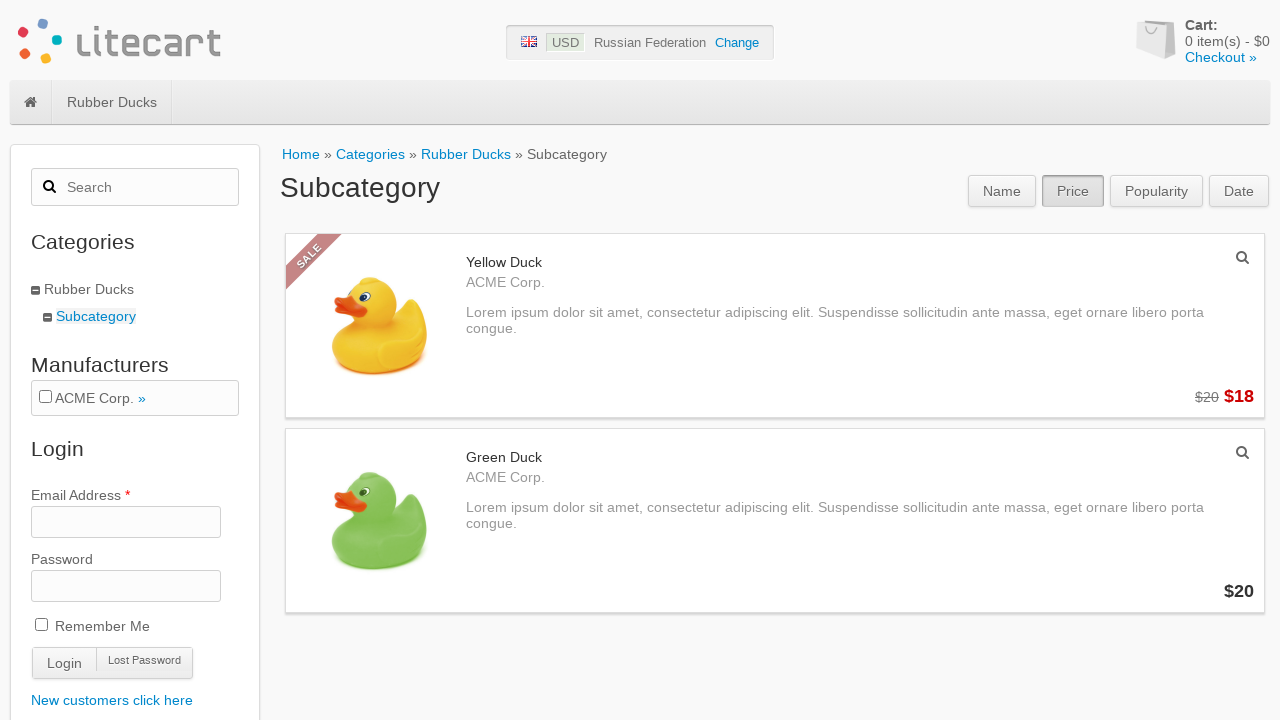